Tests explicit wait functionality by clicking a button that triggers delayed text appearance, then waiting for the "WebDriver" text to become visible on the page.

Starting URL: http://seleniumpractise.blogspot.com/2016/08/how-to-use-explicit-wait-in-selenium.html

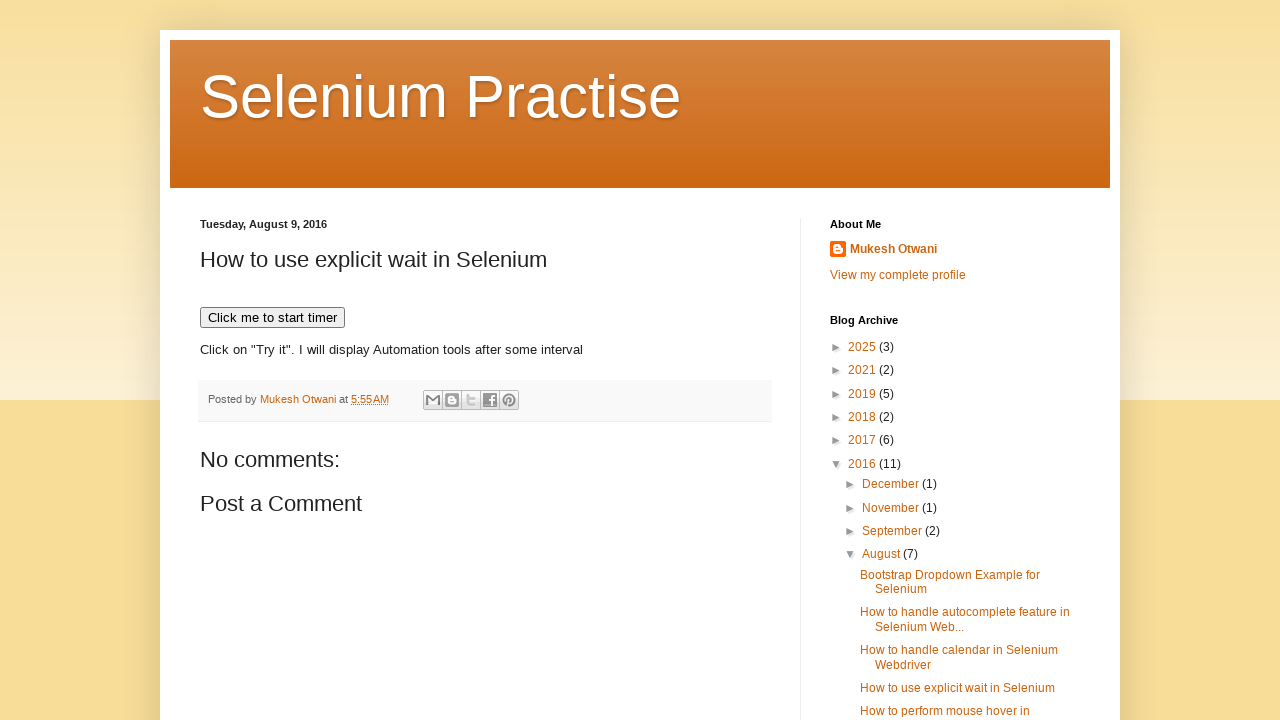

Clicked button to trigger delayed text appearance at (272, 318) on [onclick='timedText()']
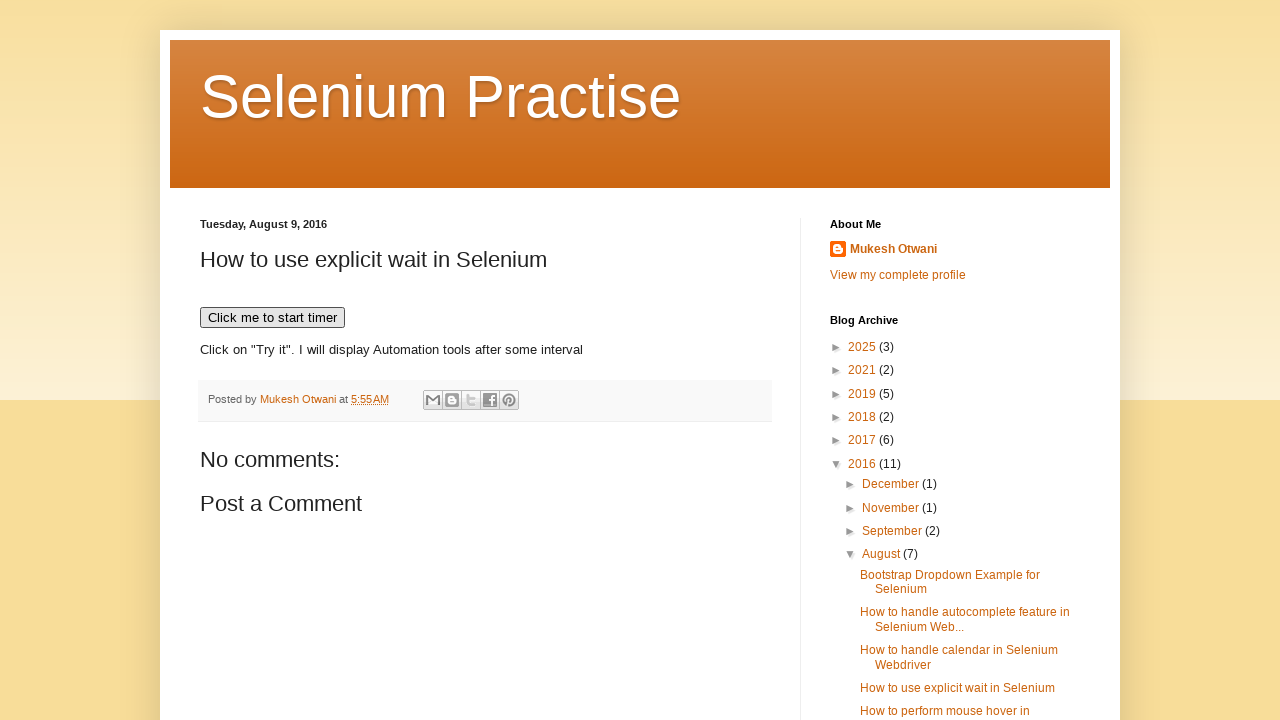

Waited for 'WebDriver' text to become visible (explicit wait completed)
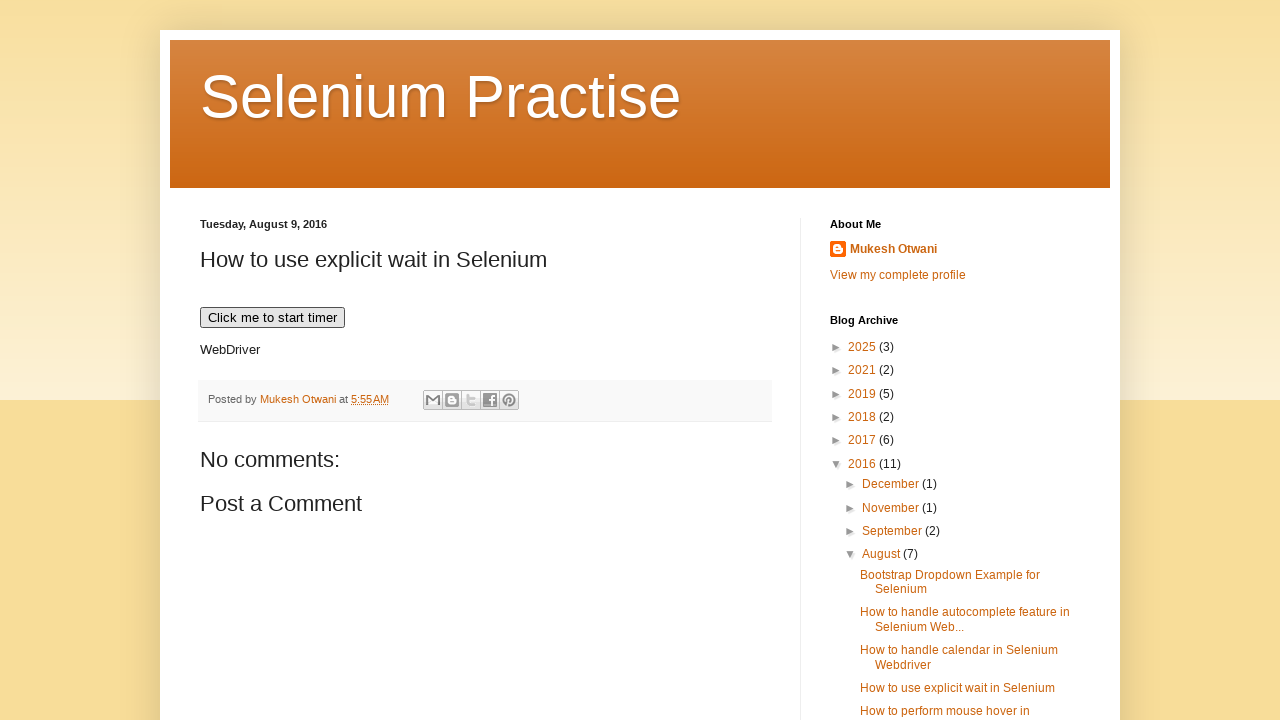

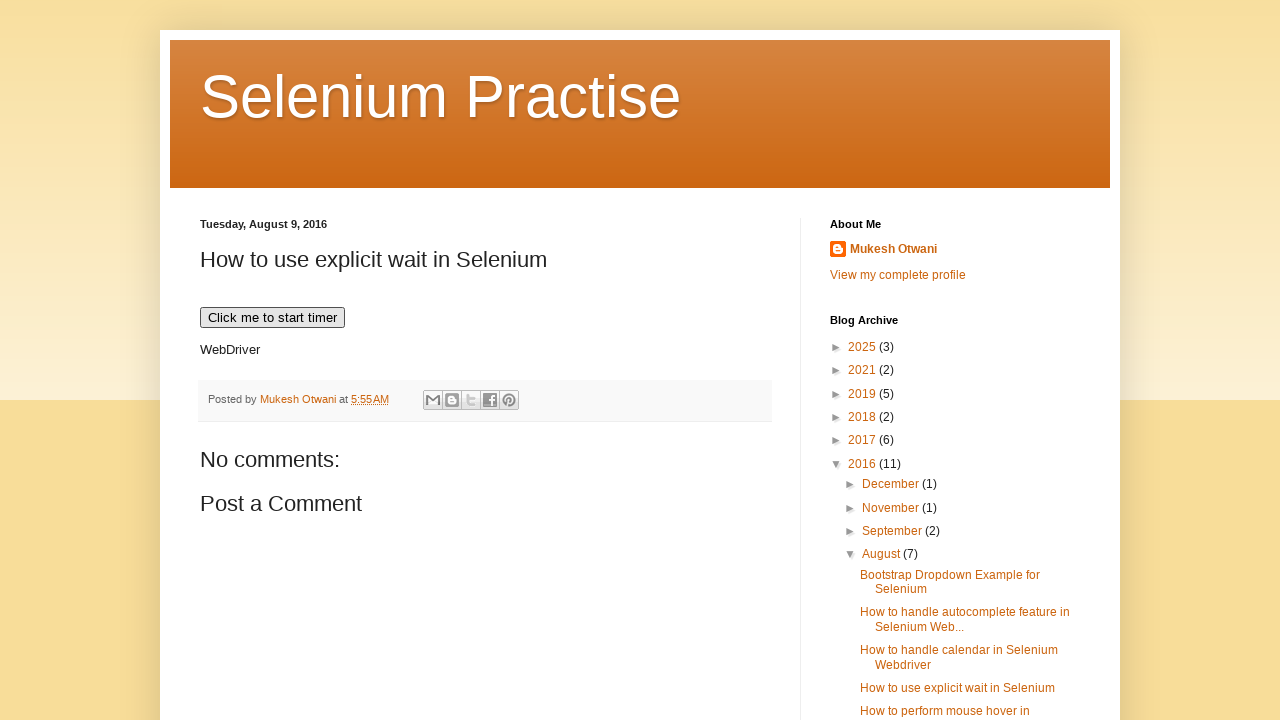